Tests drag and drop functionality by dragging element from column A to column B using JavaScript-based drag and drop simulation.

Starting URL: http://the-internet.herokuapp.com/drag_and_drop

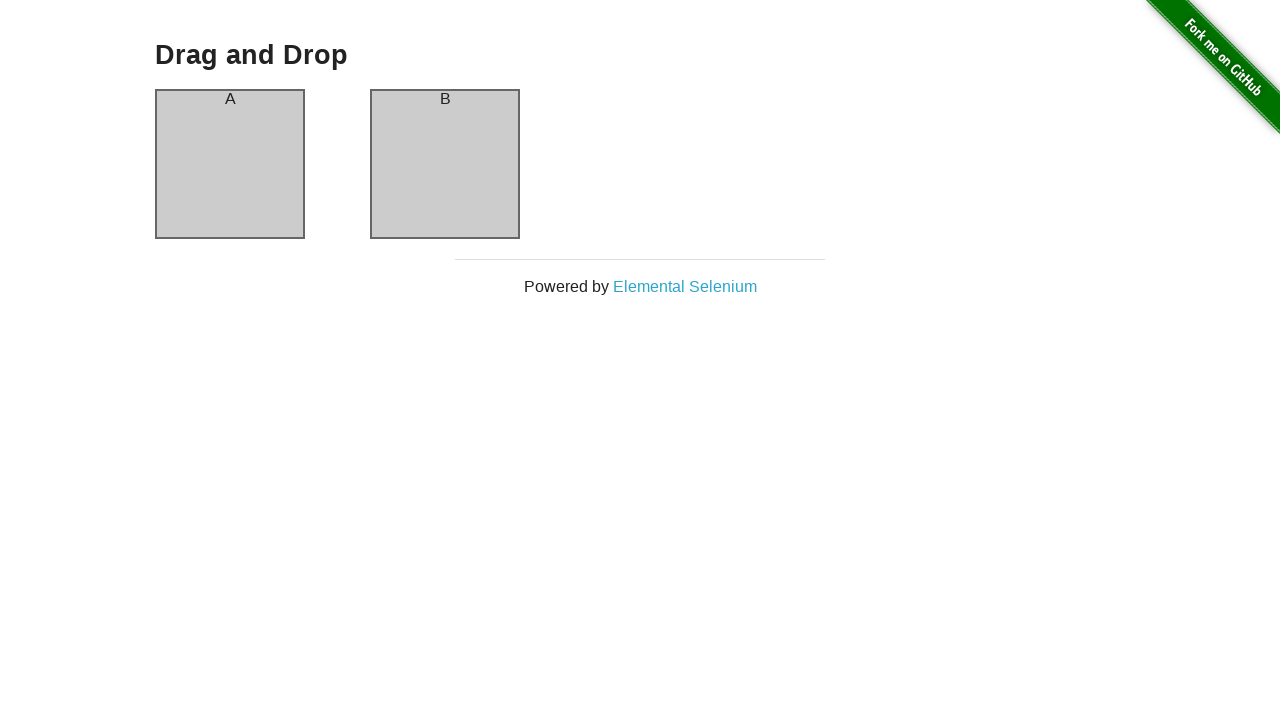

Waited for column A element to be visible
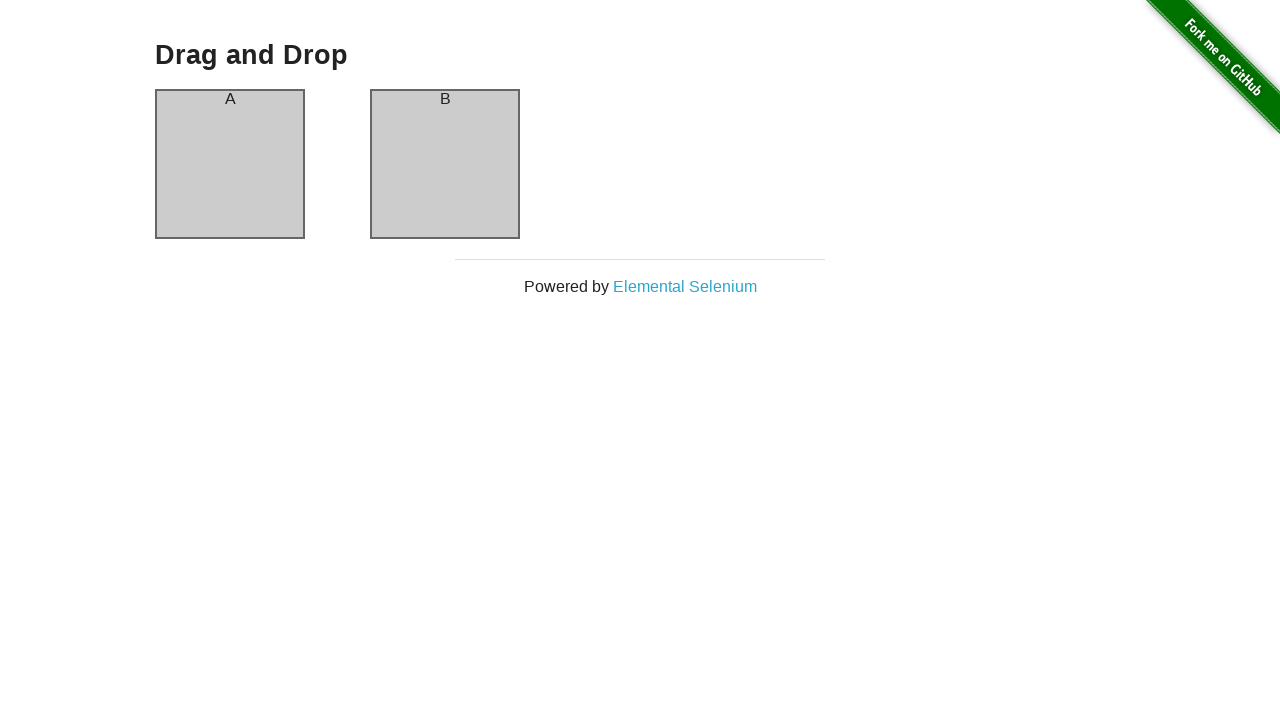

Waited for column B element to be visible
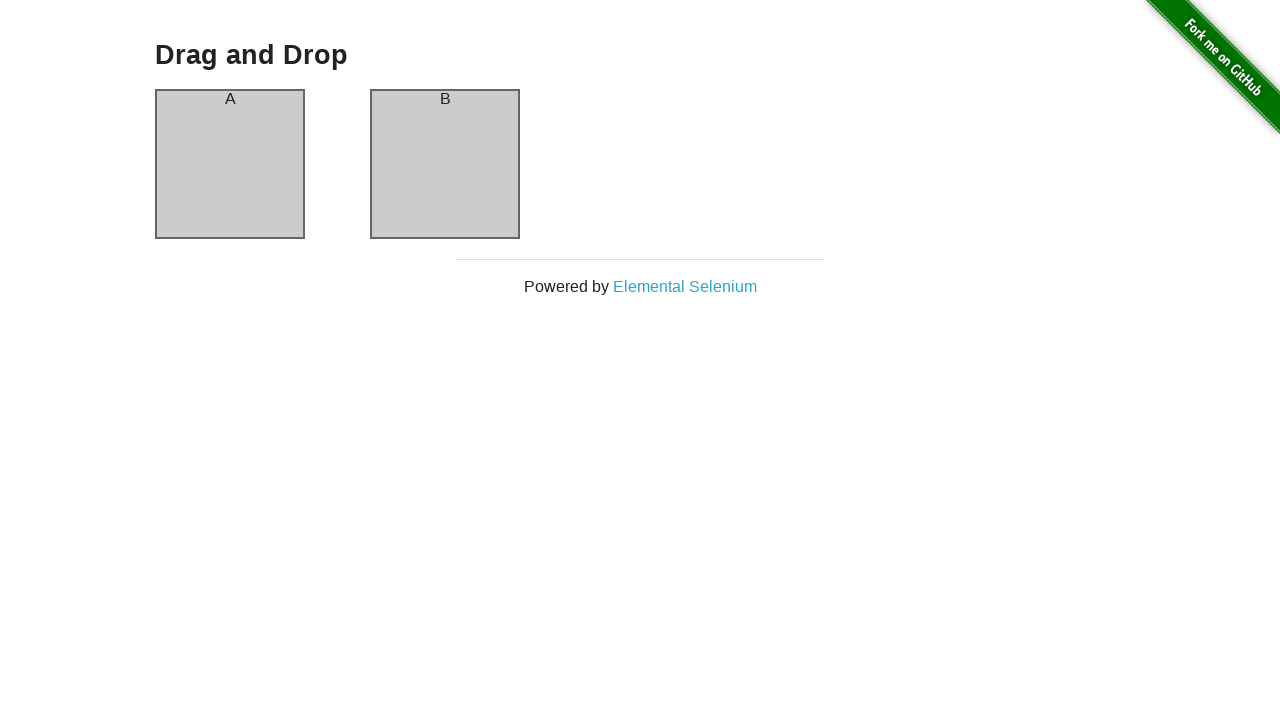

Located source element (column A)
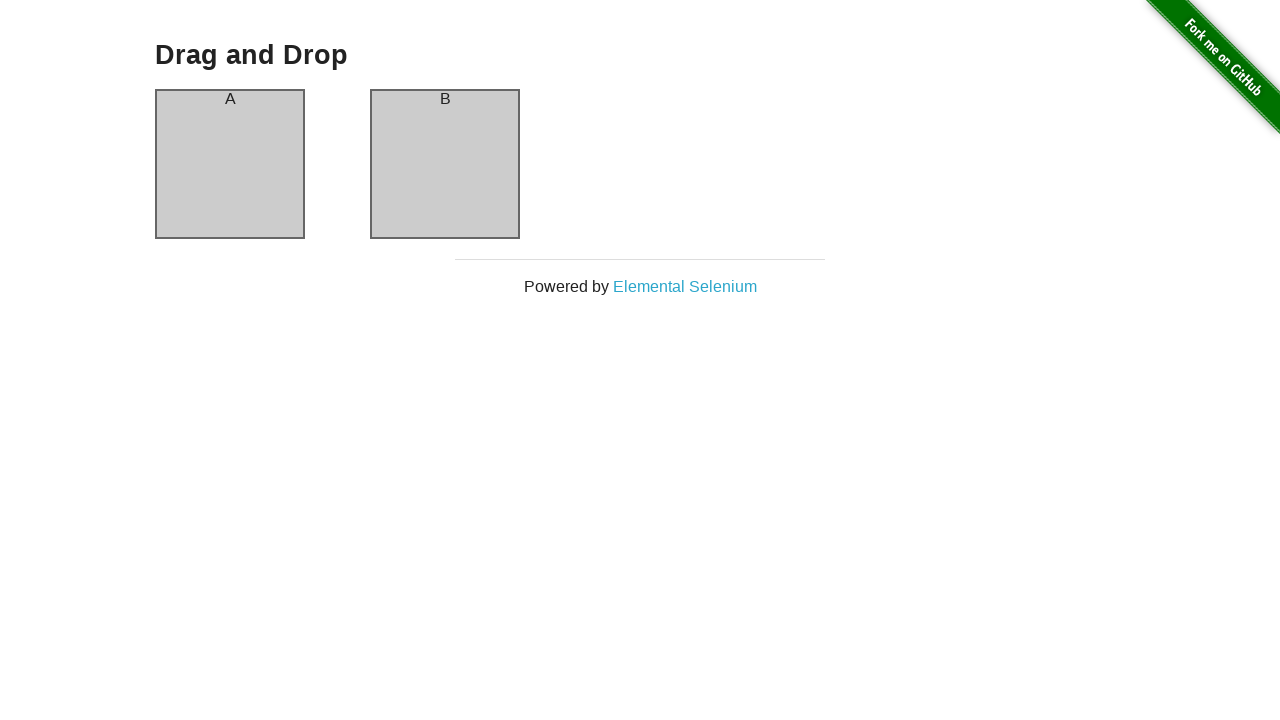

Located target element (column B)
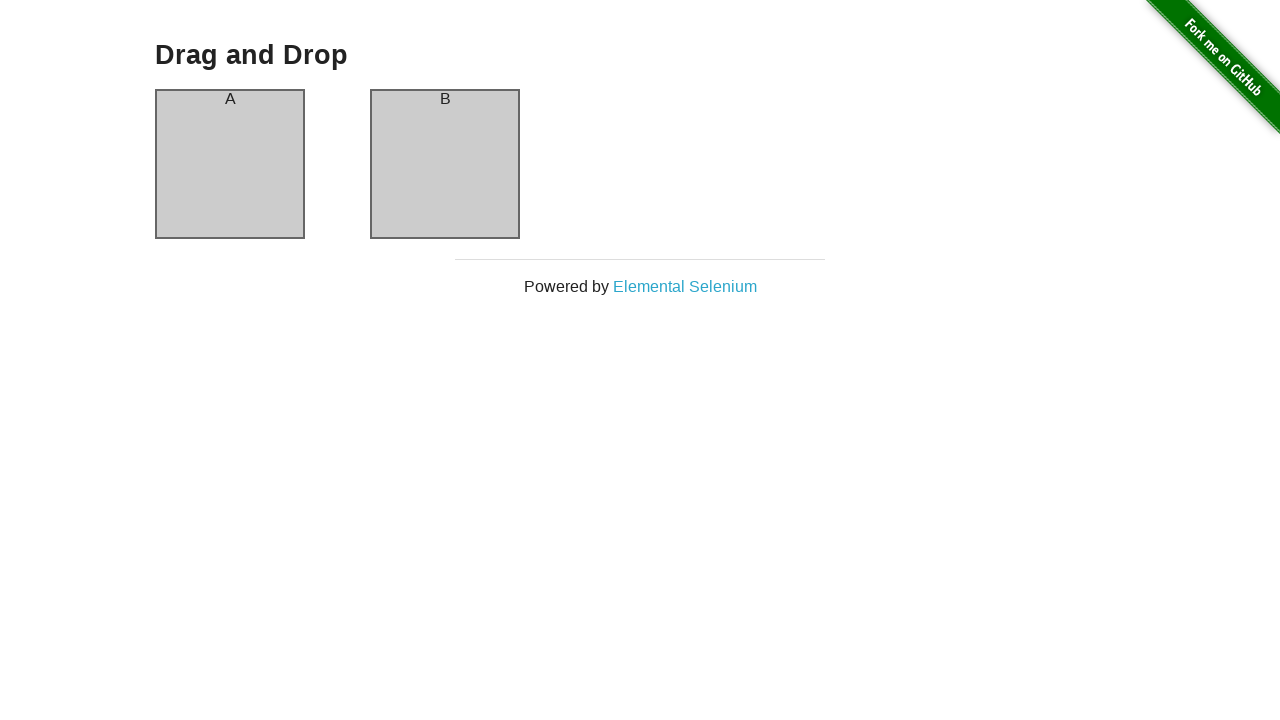

Dragged column A to column B at (445, 164)
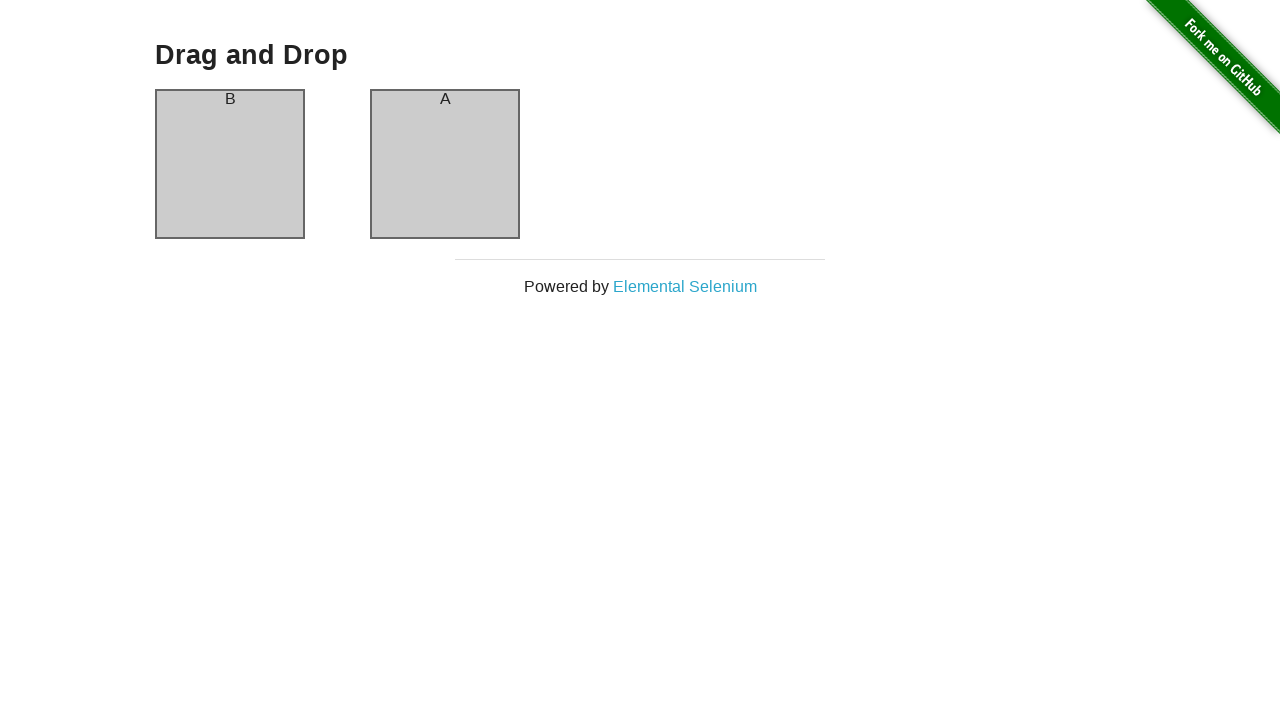

Verified drag and drop was successful - column A header now shows 'B'
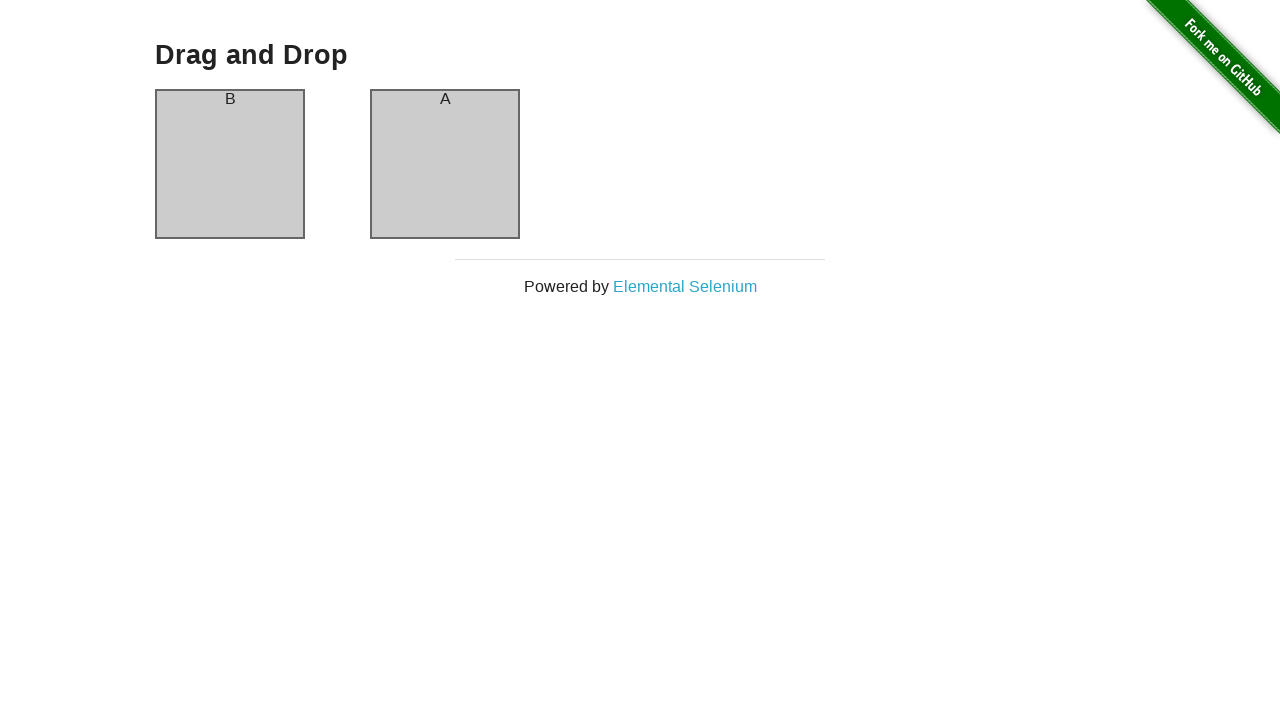

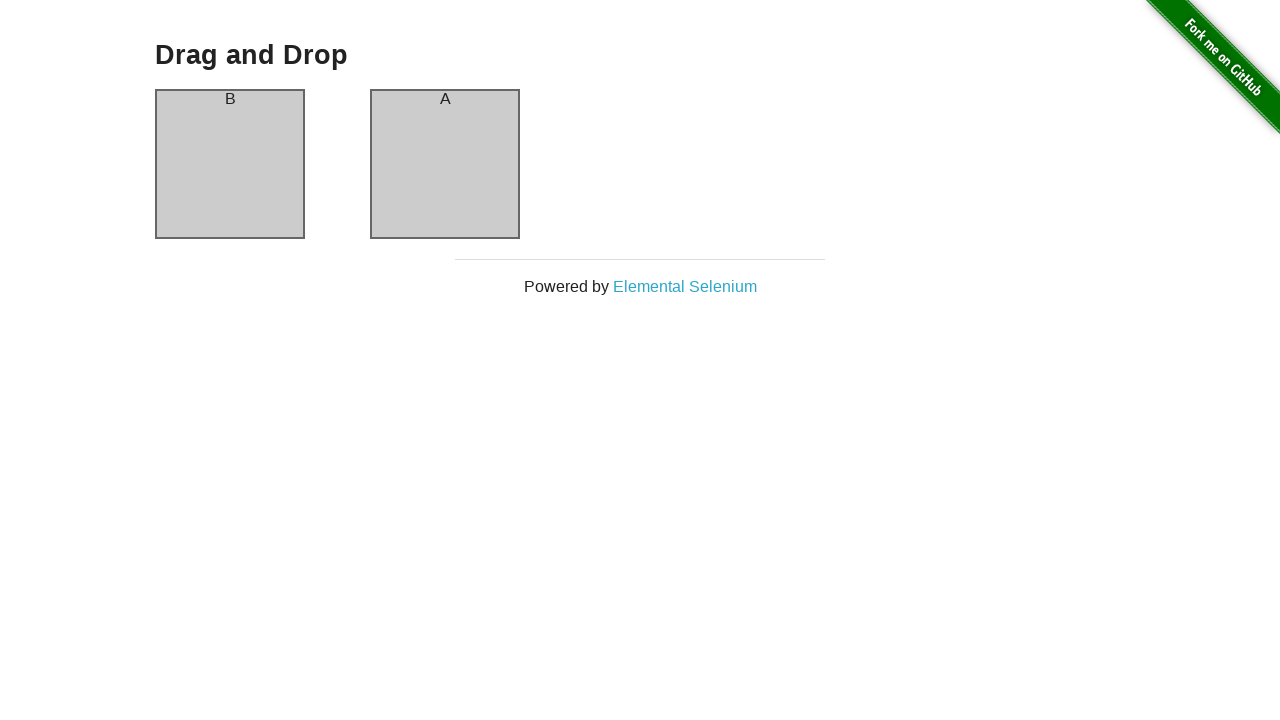